Tests file upload functionality by uploading a file and verifying the success message is displayed

Starting URL: https://practice.cydeo.com/upload

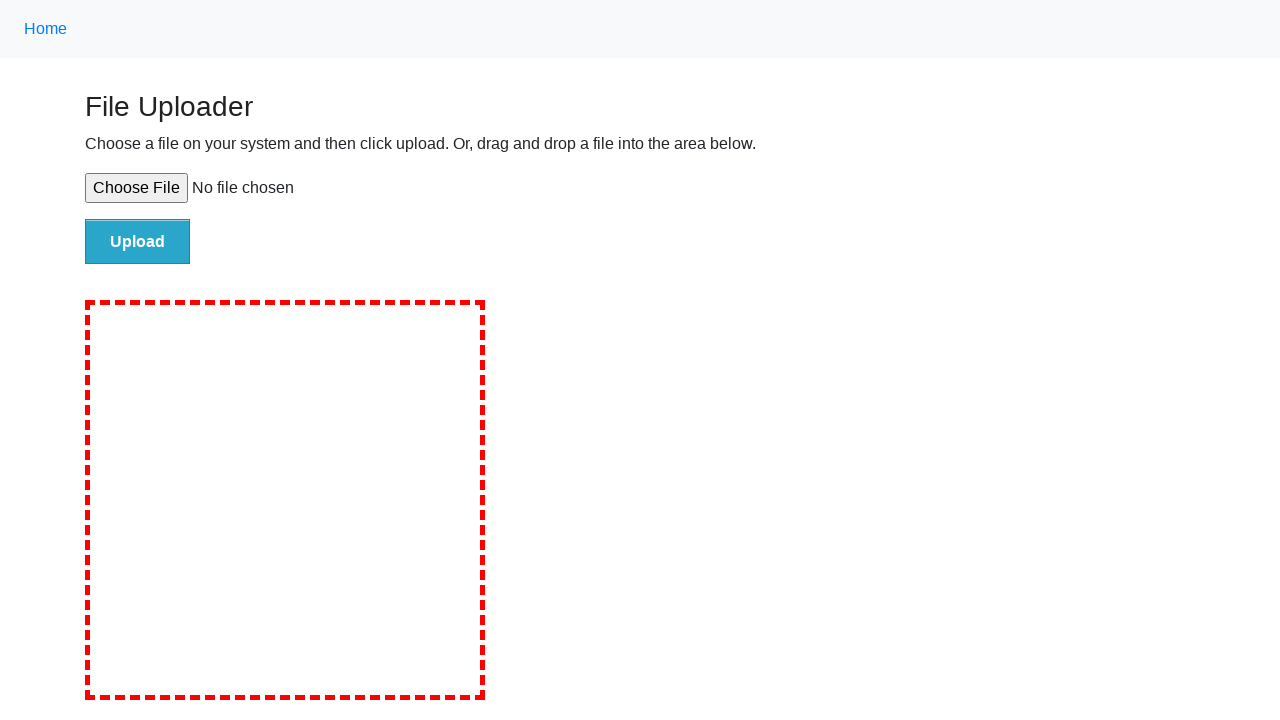

Created temporary test file for upload
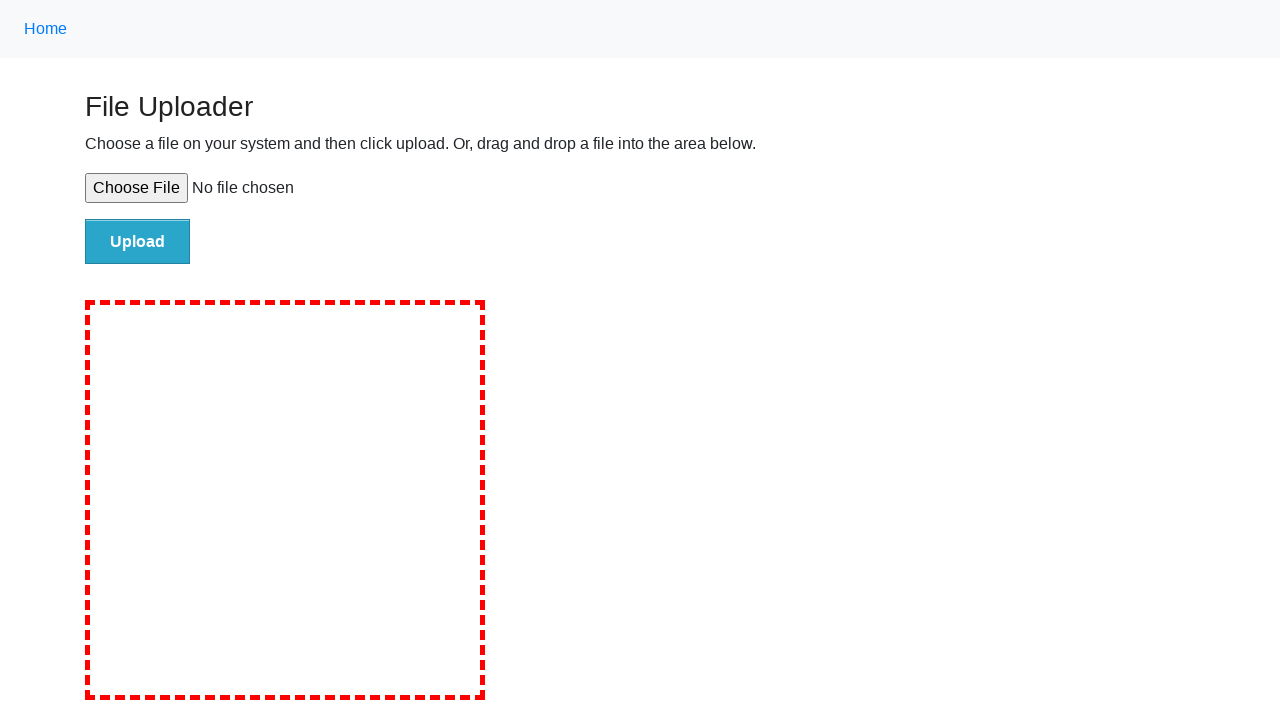

Set input file to upload test file
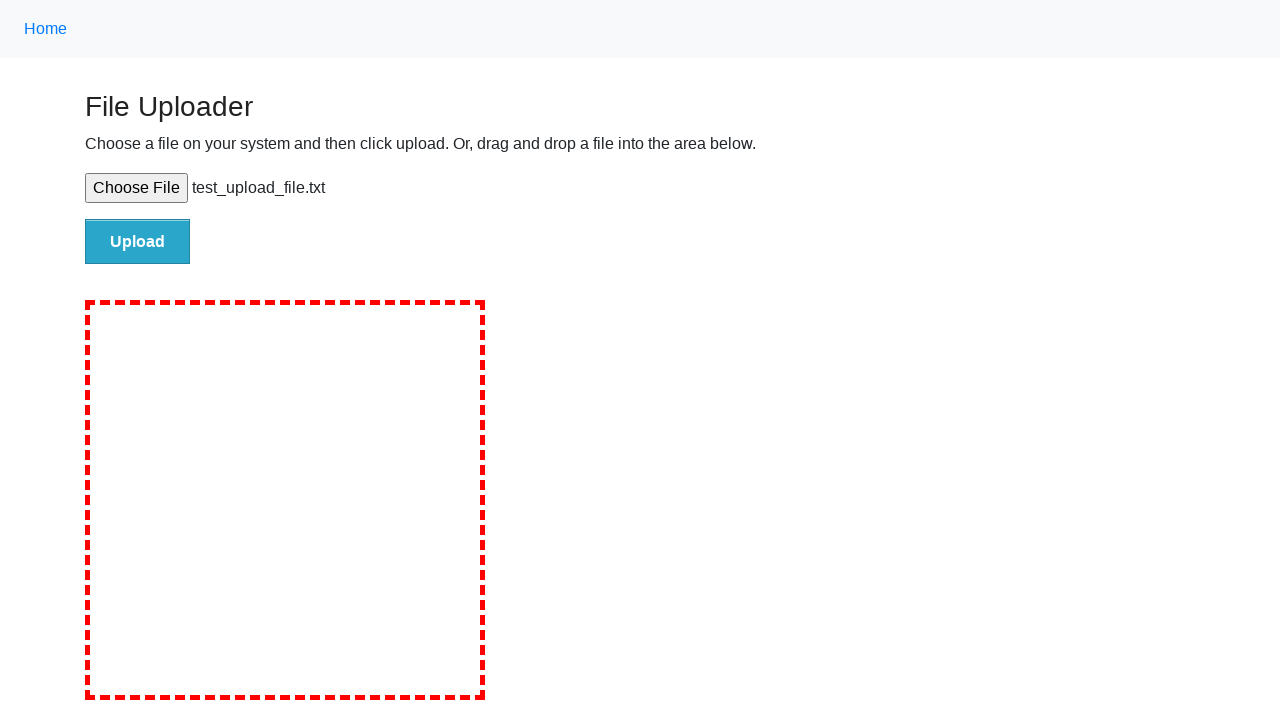

Clicked upload button to submit file at (138, 241) on #file-submit
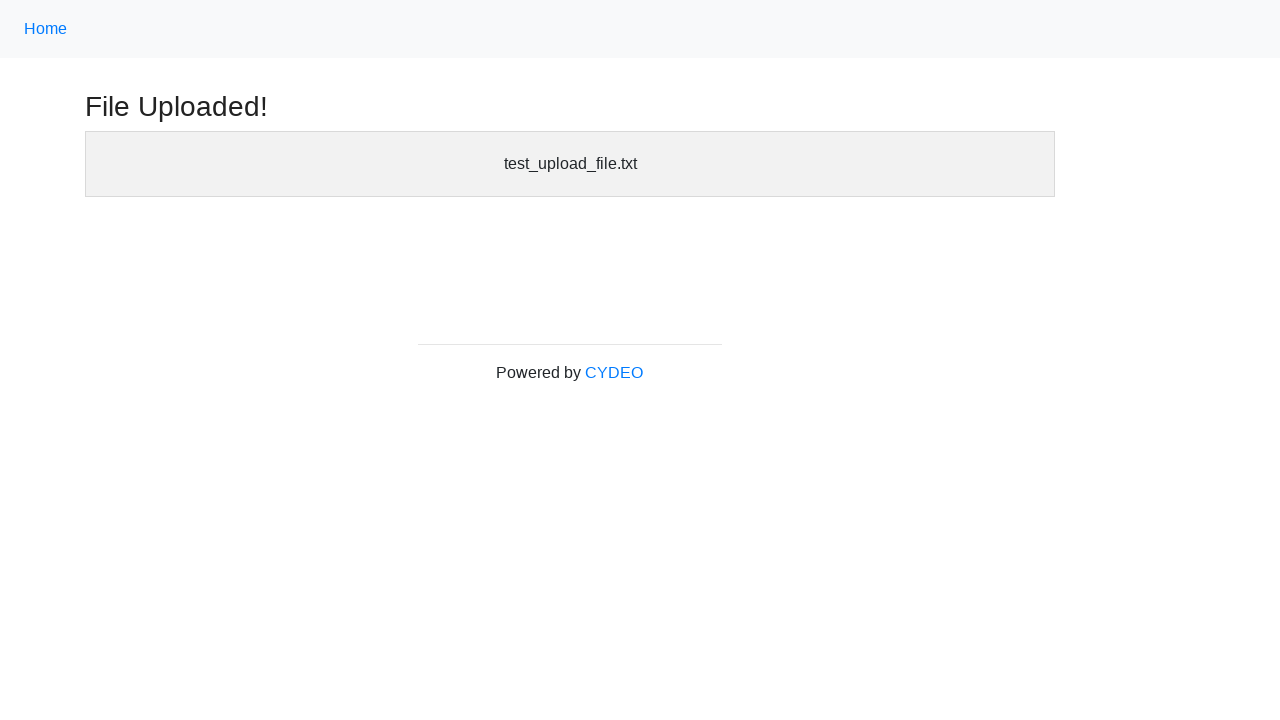

Waited for success message header to become visible
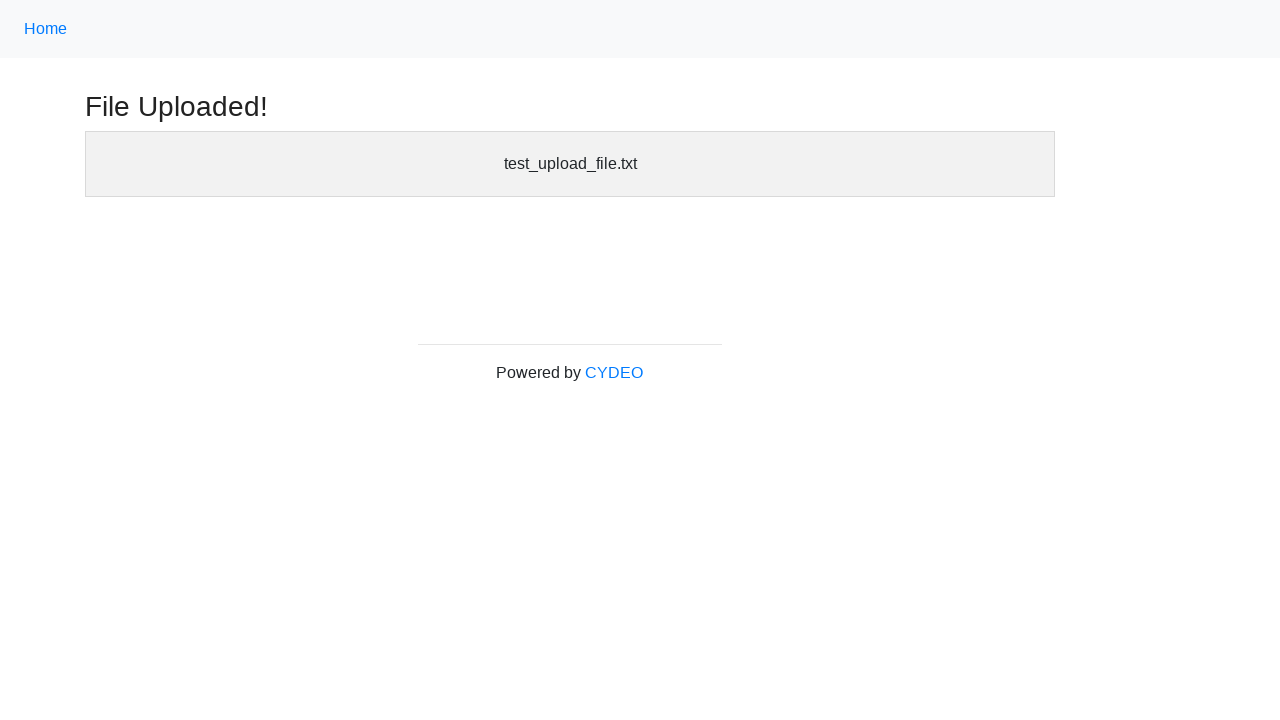

Verified success message header is visible
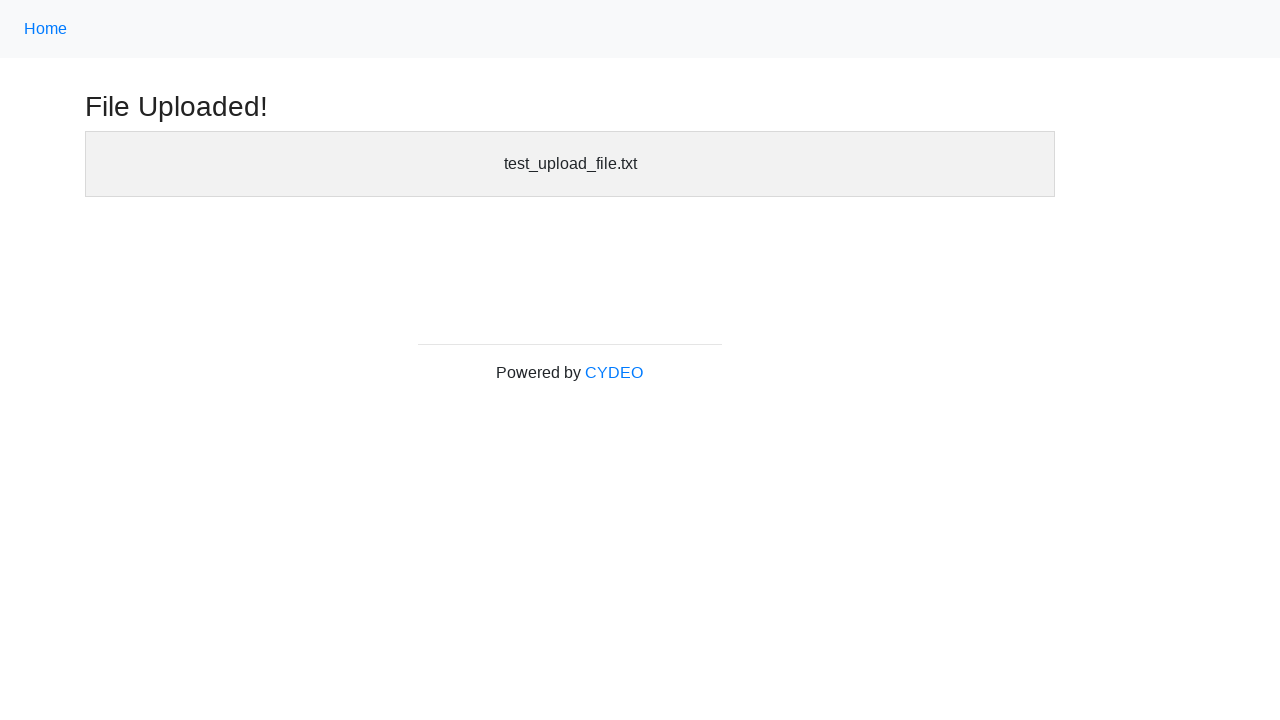

Cleaned up temporary test file
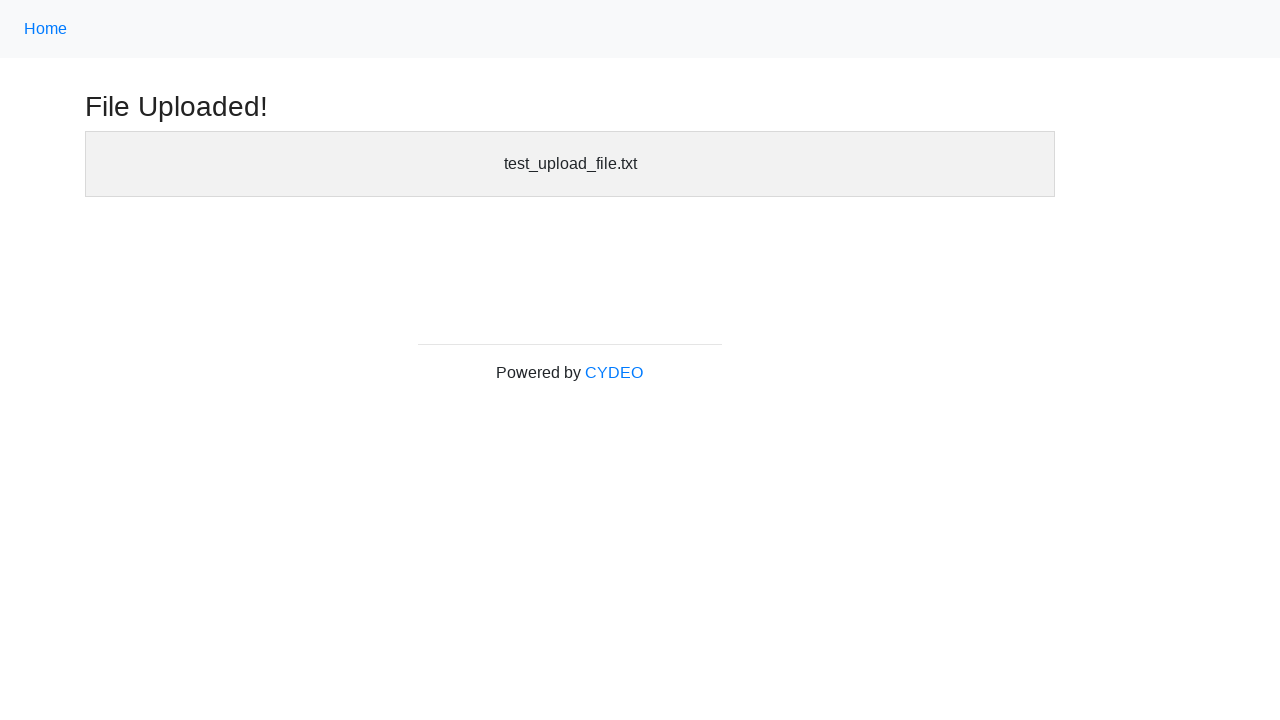

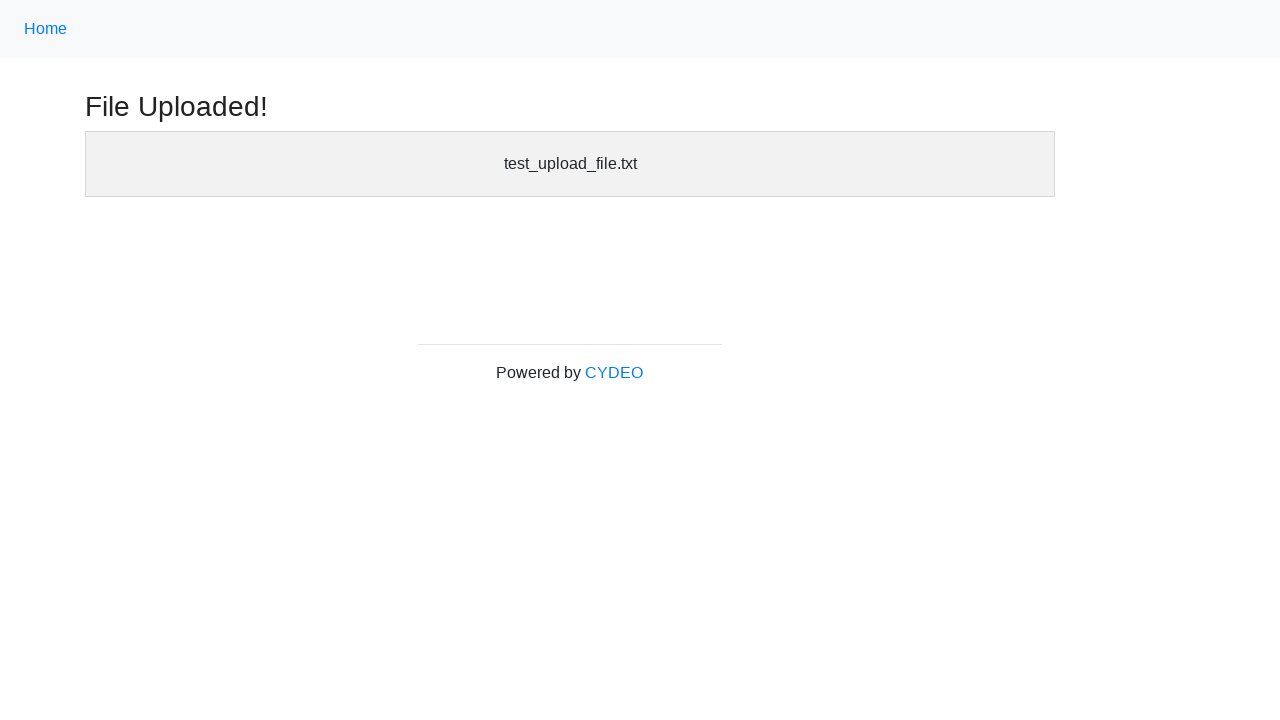